Tests a web form by filling a comment field and submitting it, then verifying the comment appears on the page

Starting URL: http://saucelabs.com/test/guinea-pig

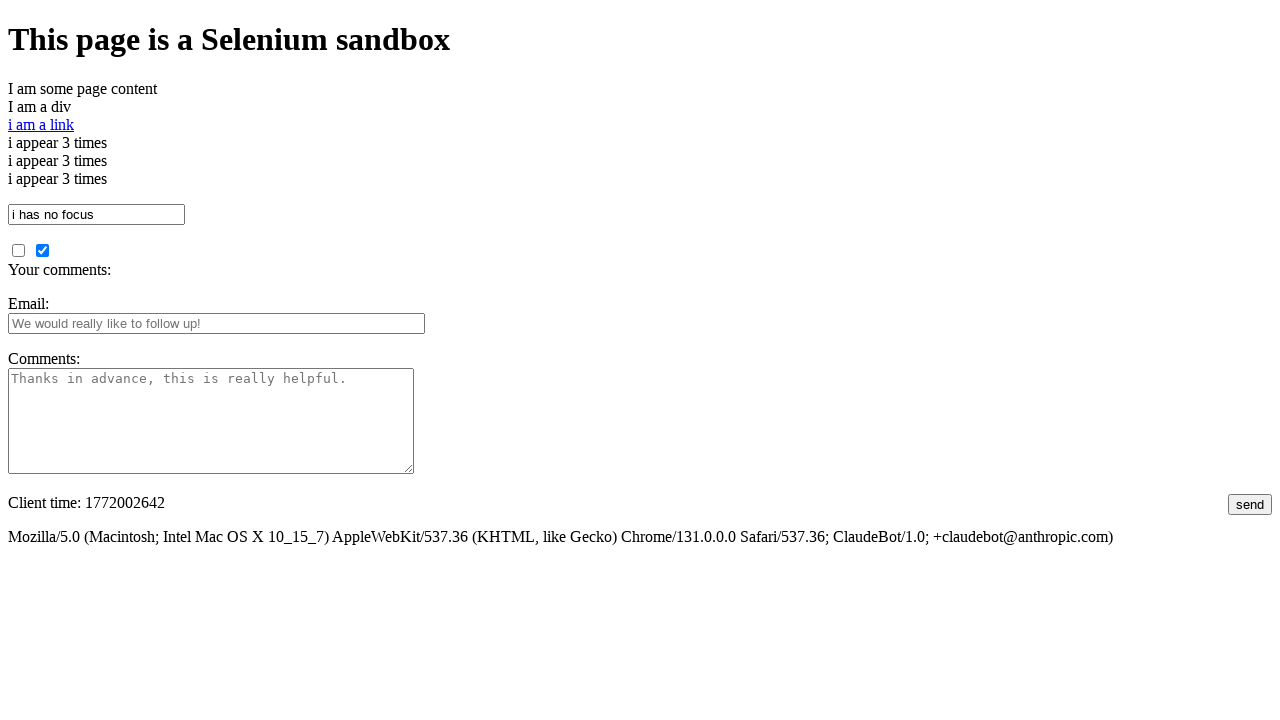

Verified div element with id 'i_am_an_id' is present
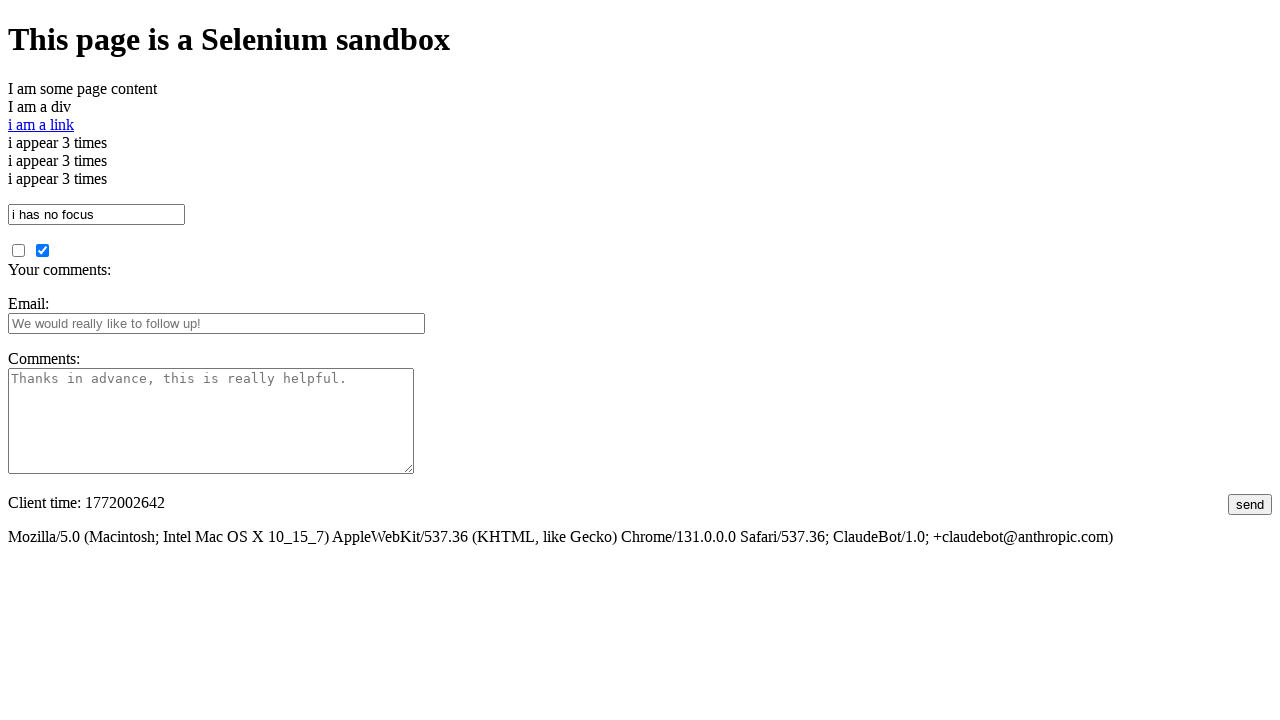

Filled comment field with 'This is an awesome comment' on #comments
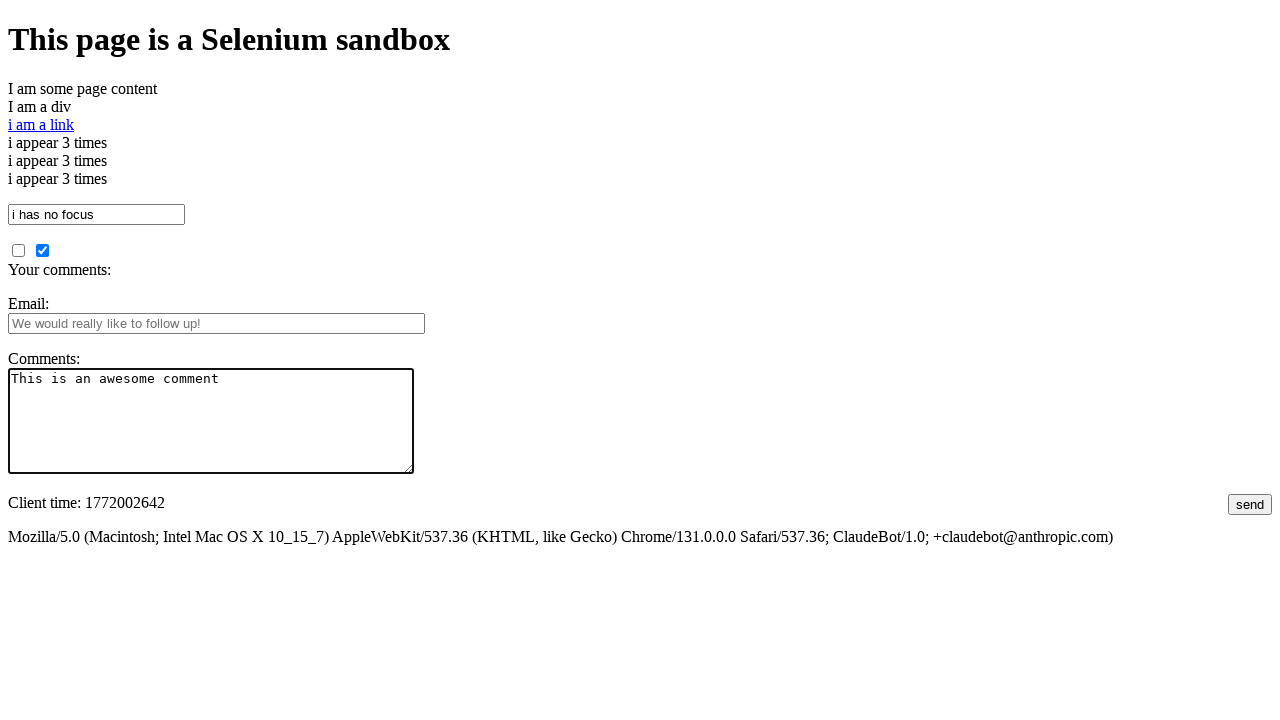

Clicked submit button to post comment at (1250, 504) on #submit
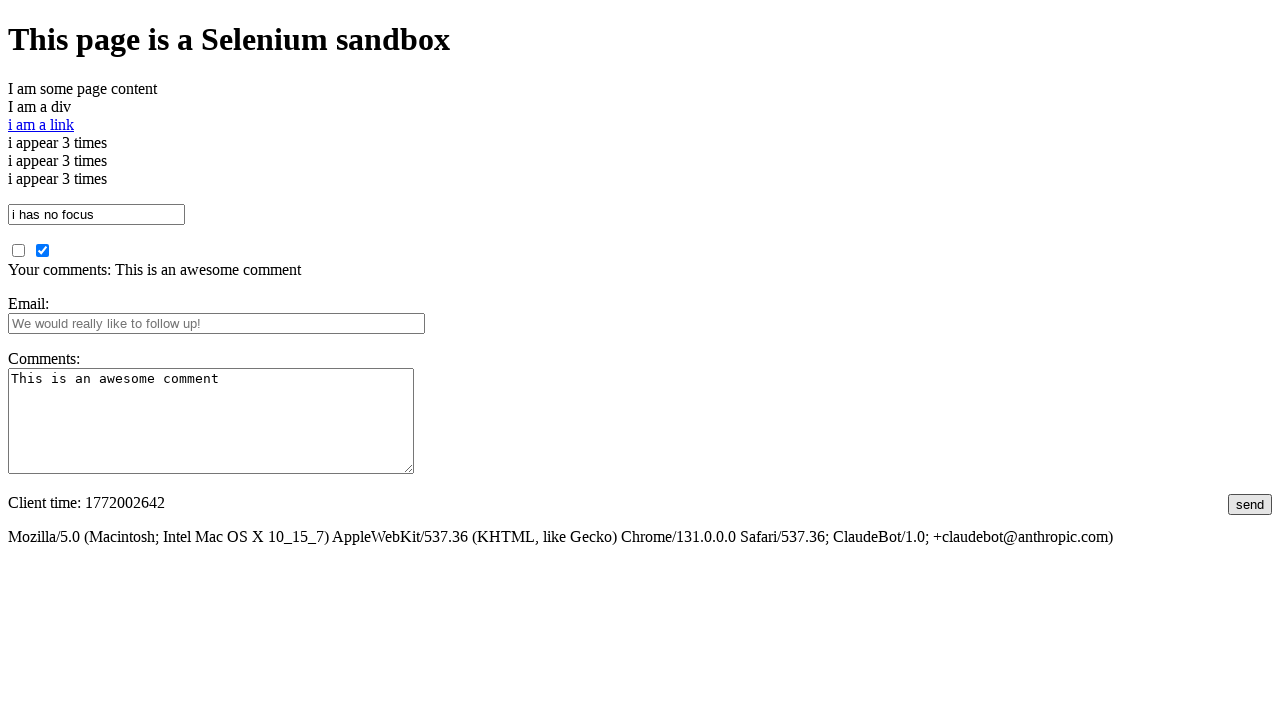

Verified comment appears on the page in 'your_comments' section
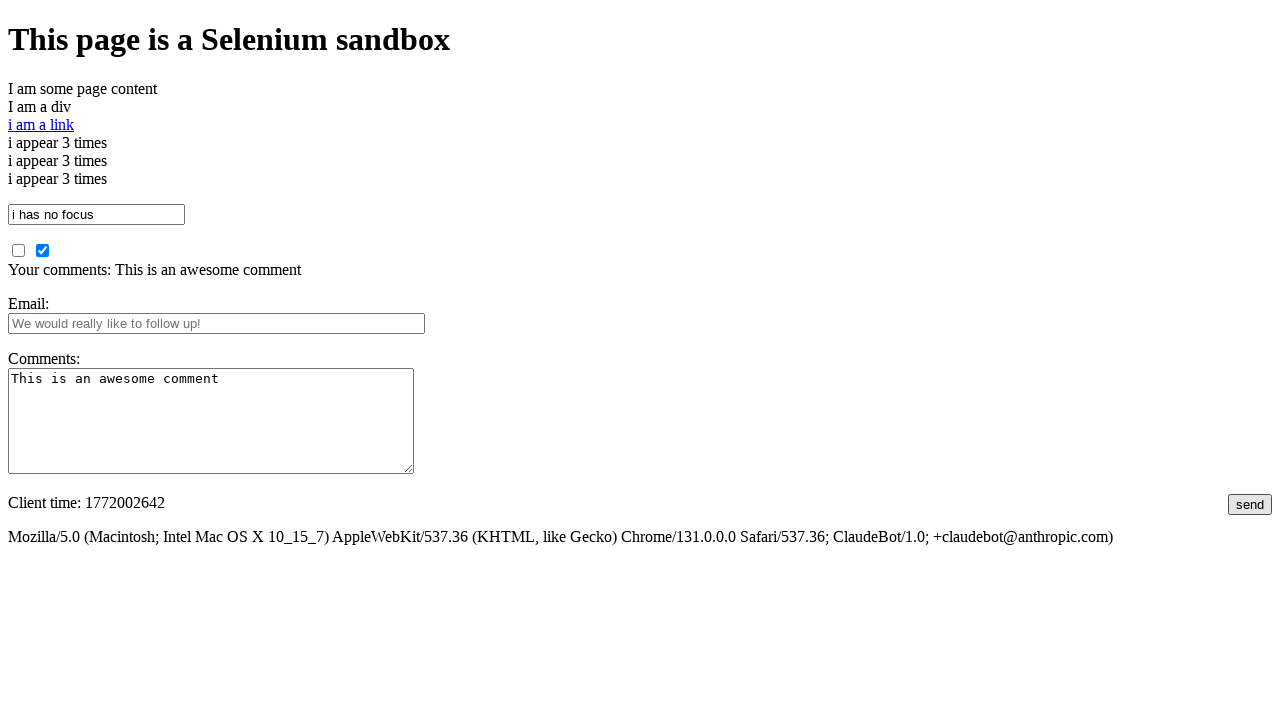

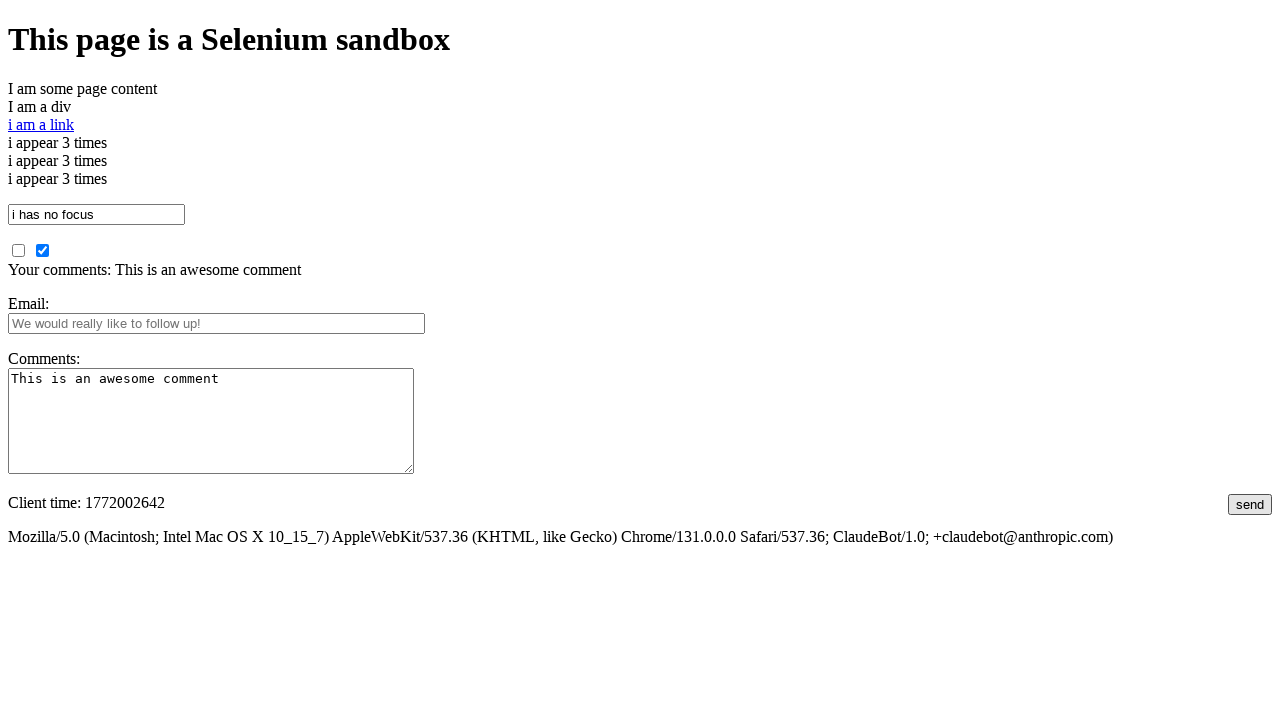